Tests adding and removing elements by clicking a button to add 5 new buttons, then removing 4 of them

Starting URL: https://the-internet.herokuapp.com/add_remove_elements/

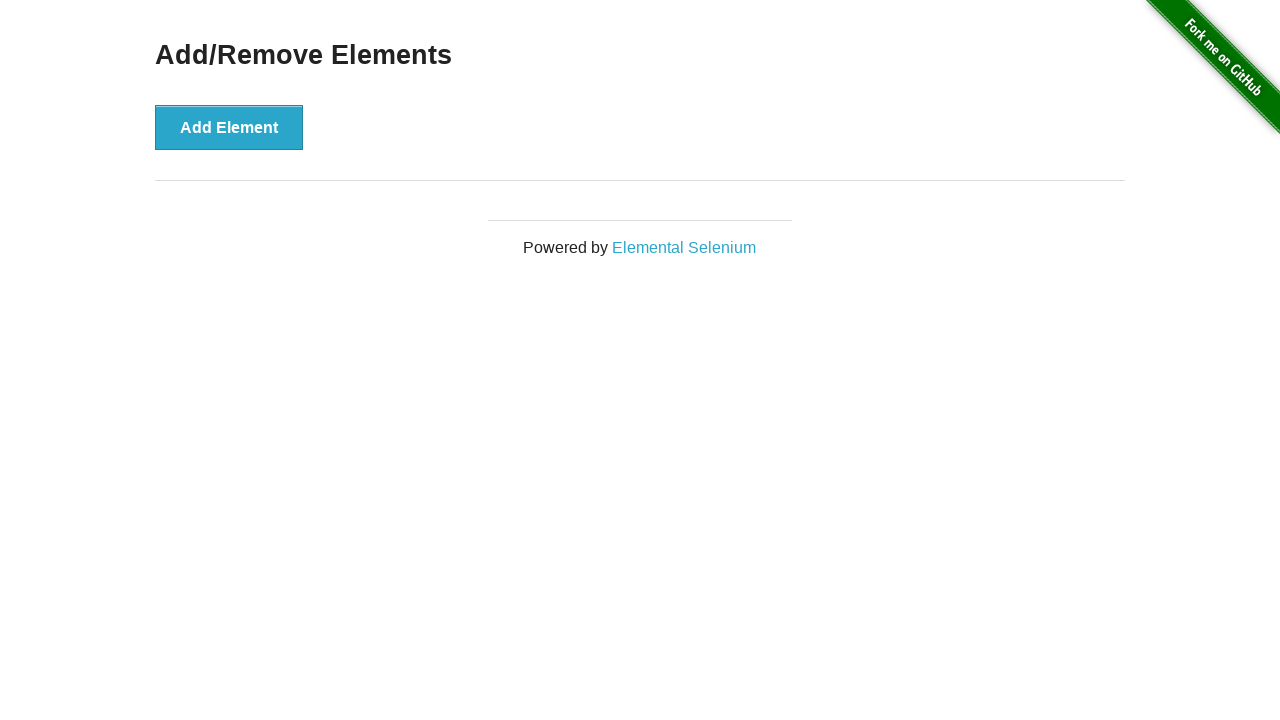

Clicked 'Add Element' button to add a new button at (229, 127) on button:has-text('Add Element')
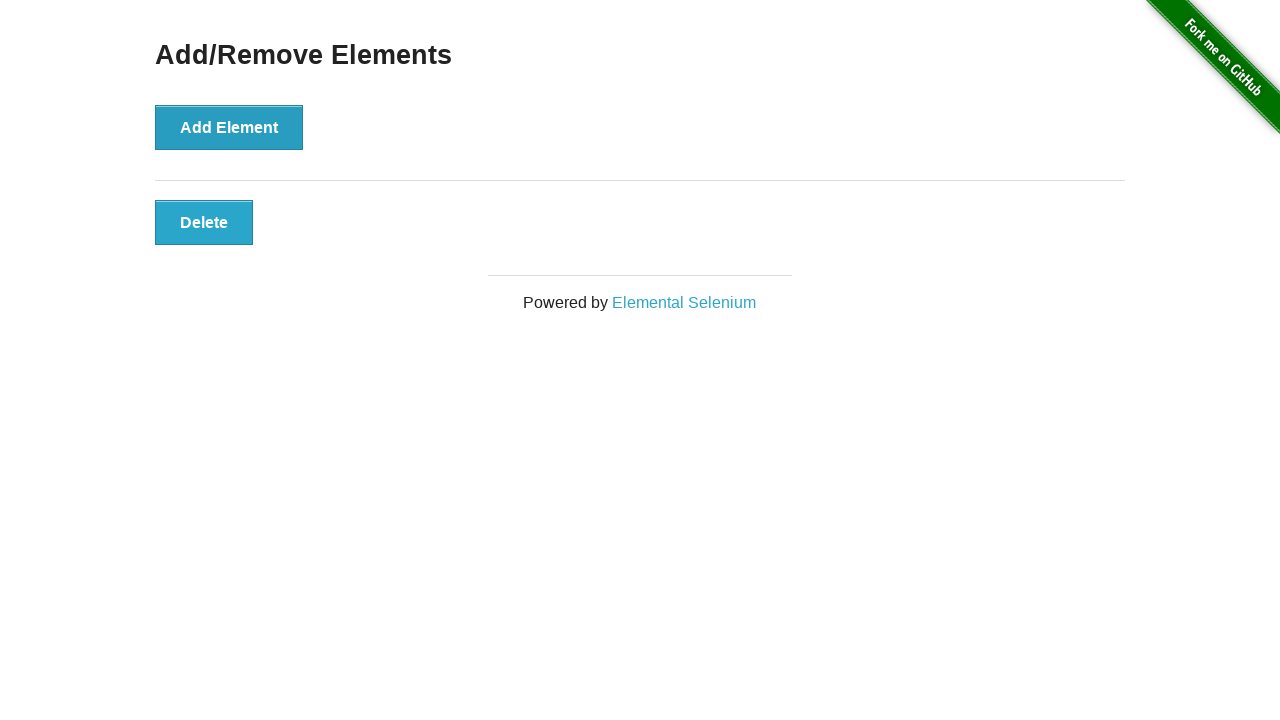

Waited 200ms for visual clarity after adding element
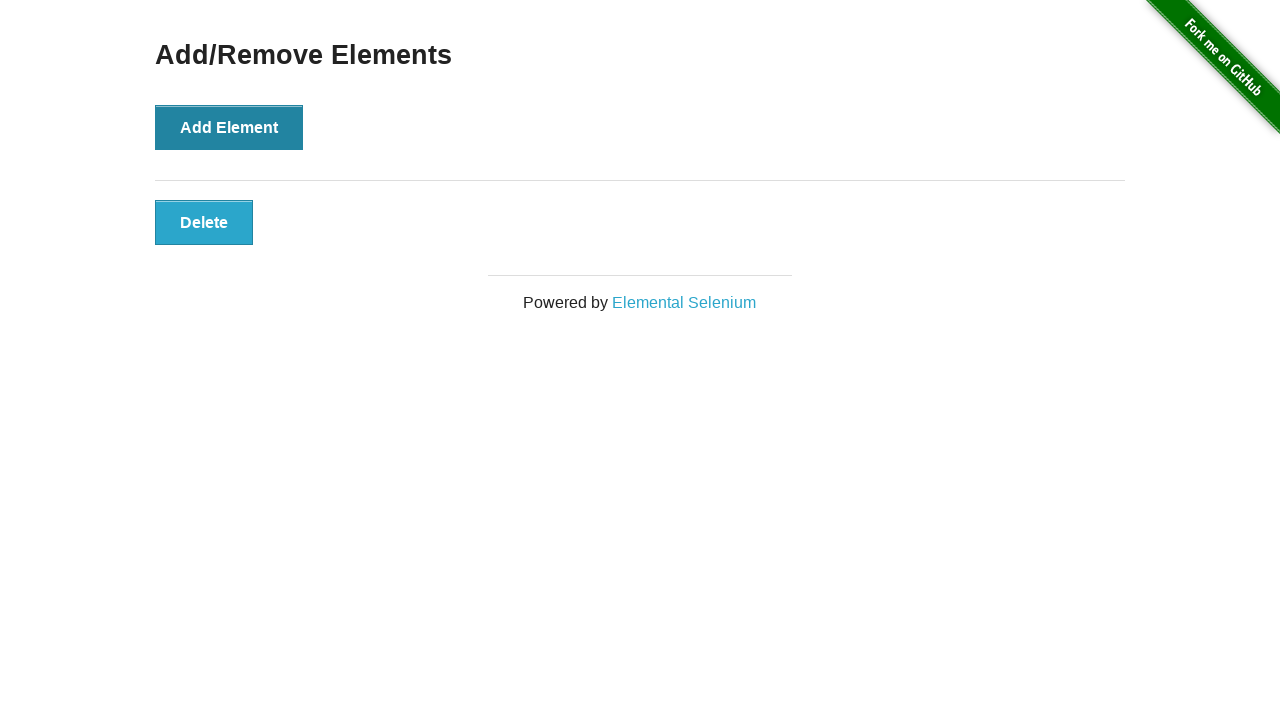

Clicked 'Add Element' button to add a new button at (229, 127) on button:has-text('Add Element')
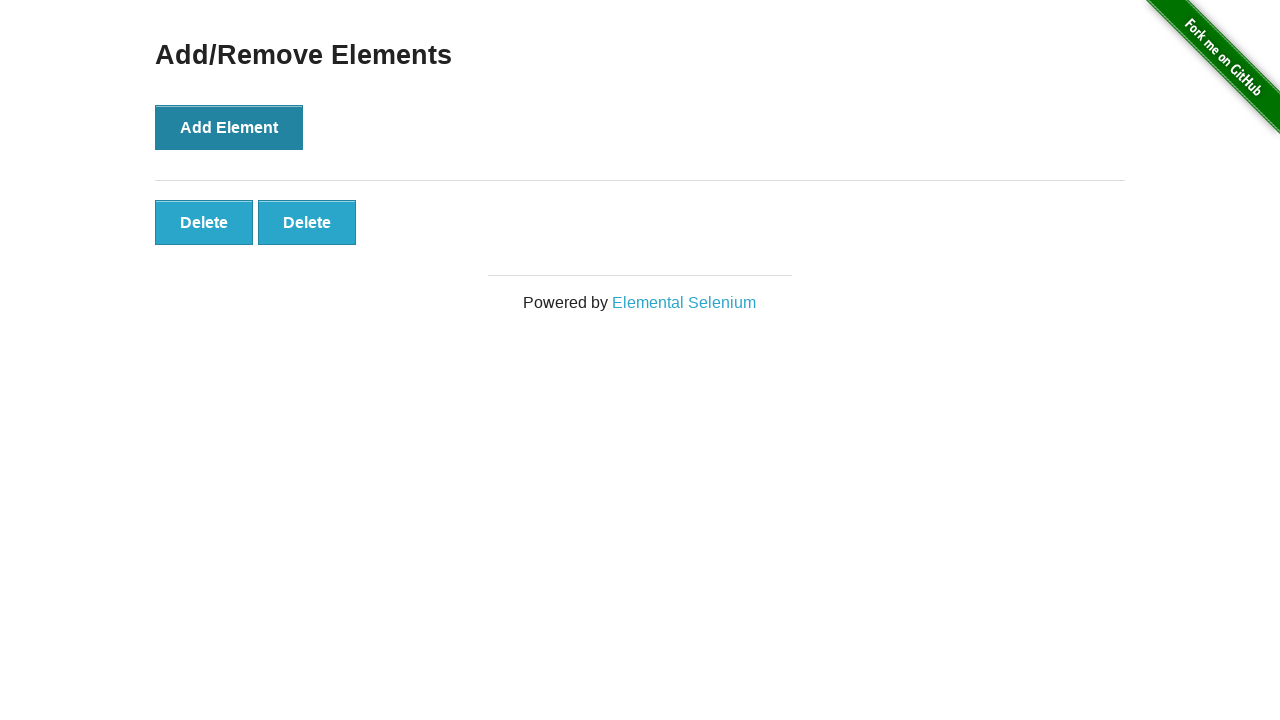

Waited 200ms for visual clarity after adding element
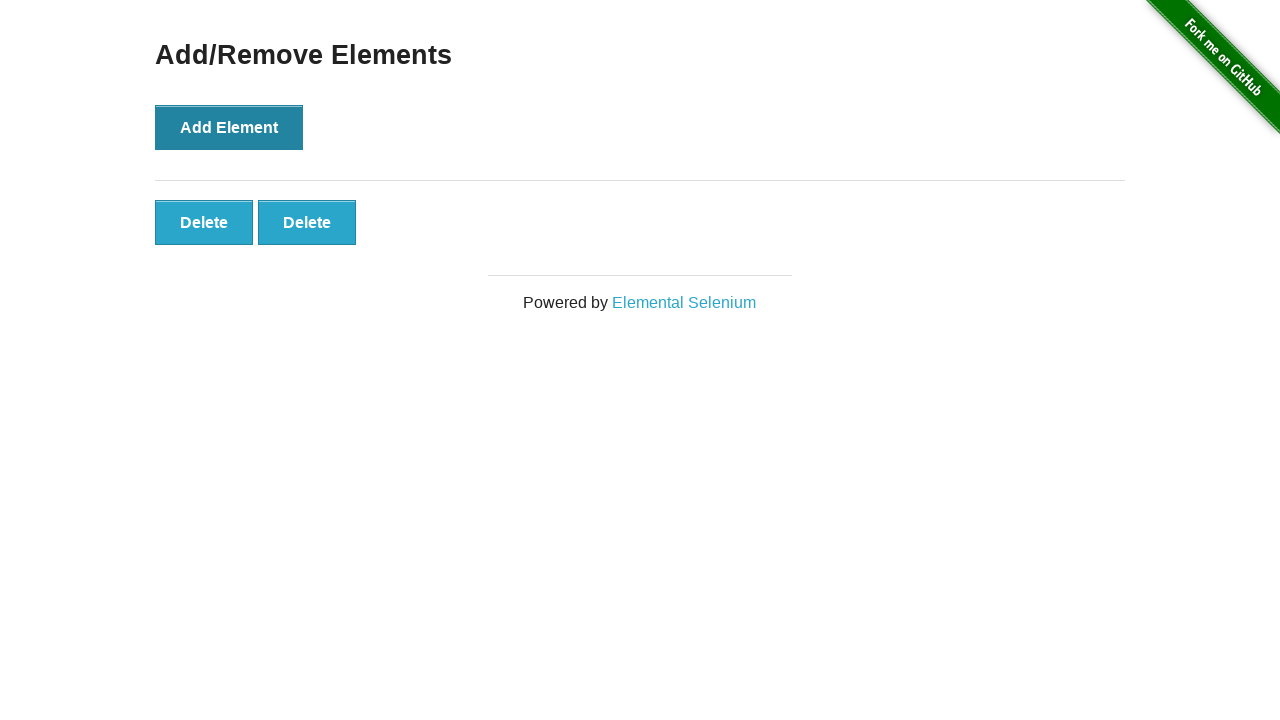

Clicked 'Add Element' button to add a new button at (229, 127) on button:has-text('Add Element')
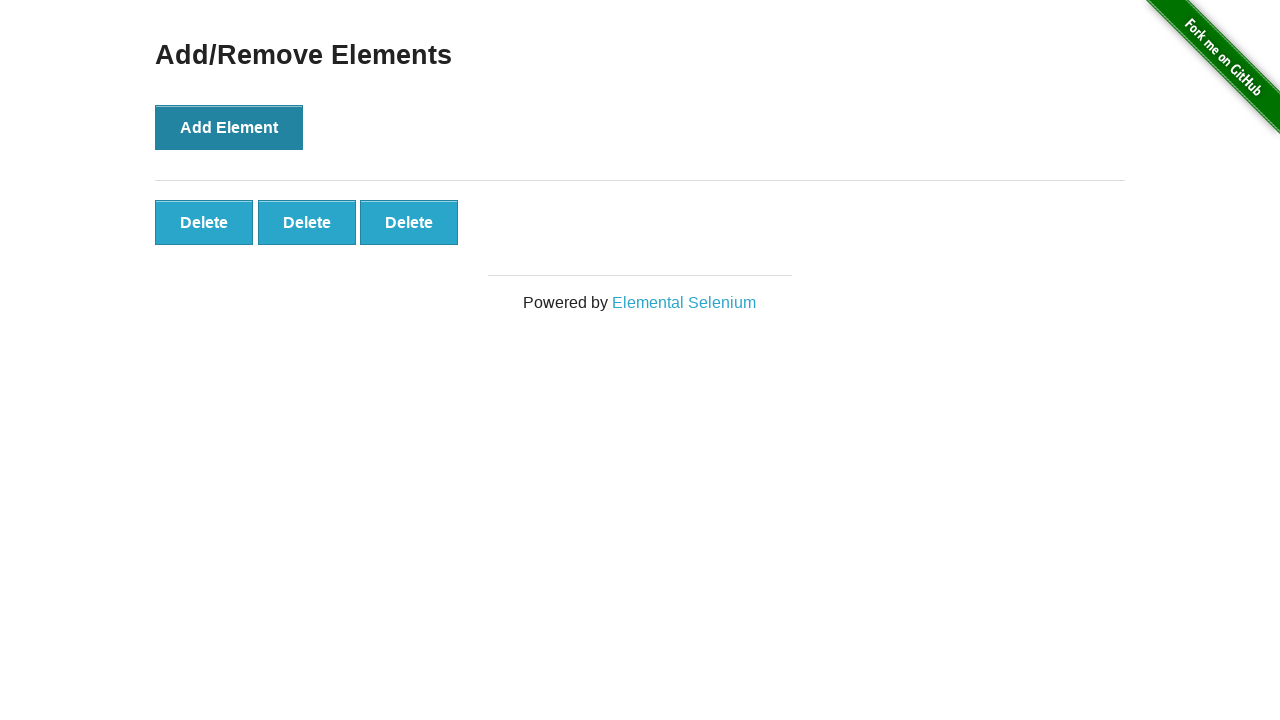

Waited 200ms for visual clarity after adding element
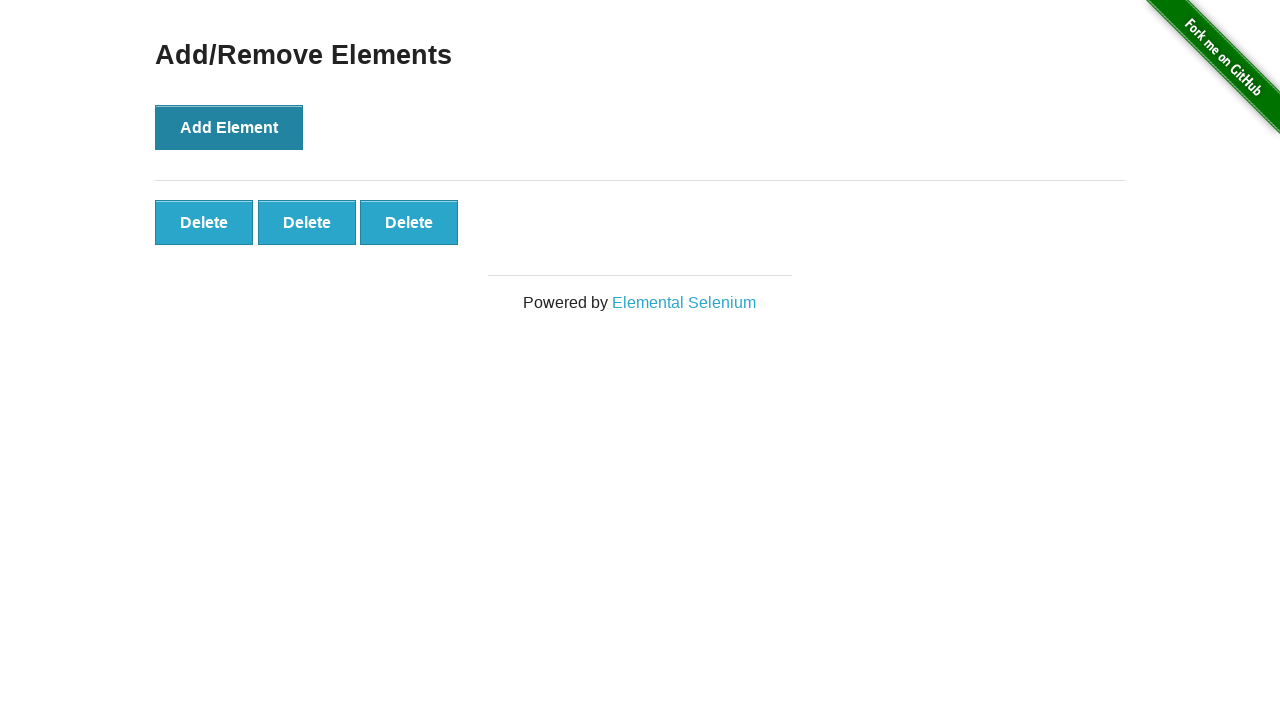

Clicked 'Add Element' button to add a new button at (229, 127) on button:has-text('Add Element')
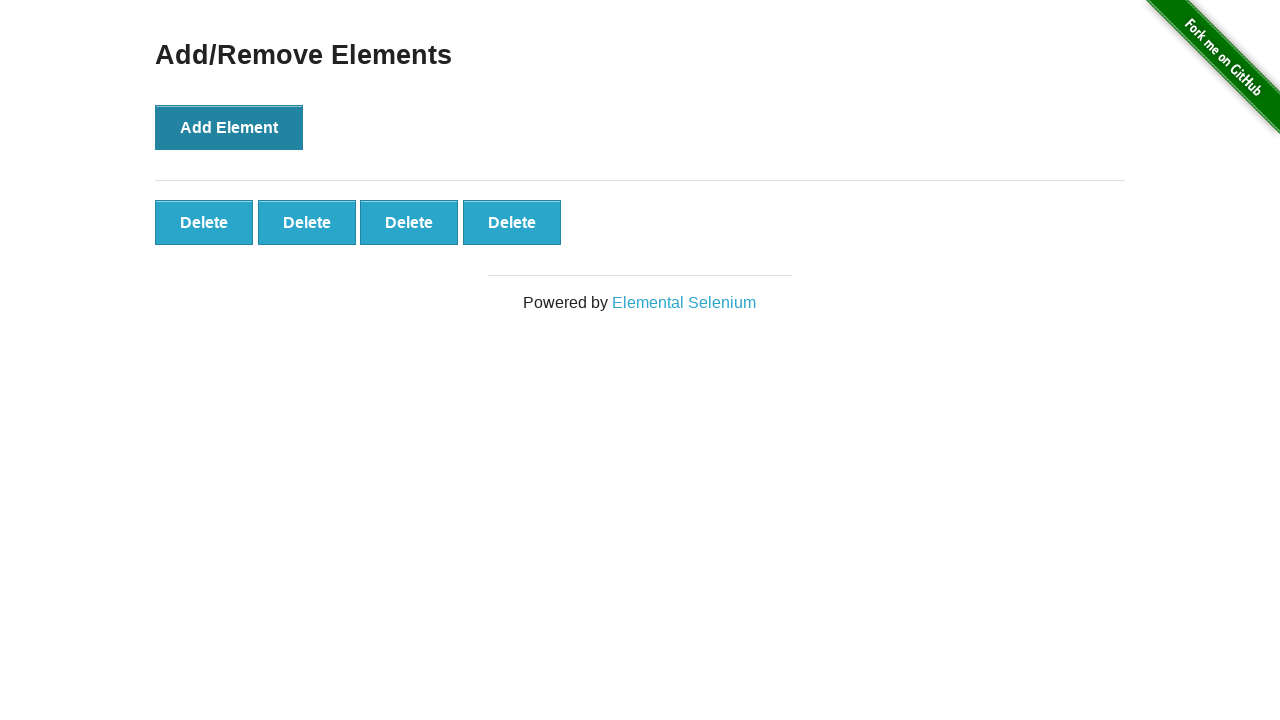

Waited 200ms for visual clarity after adding element
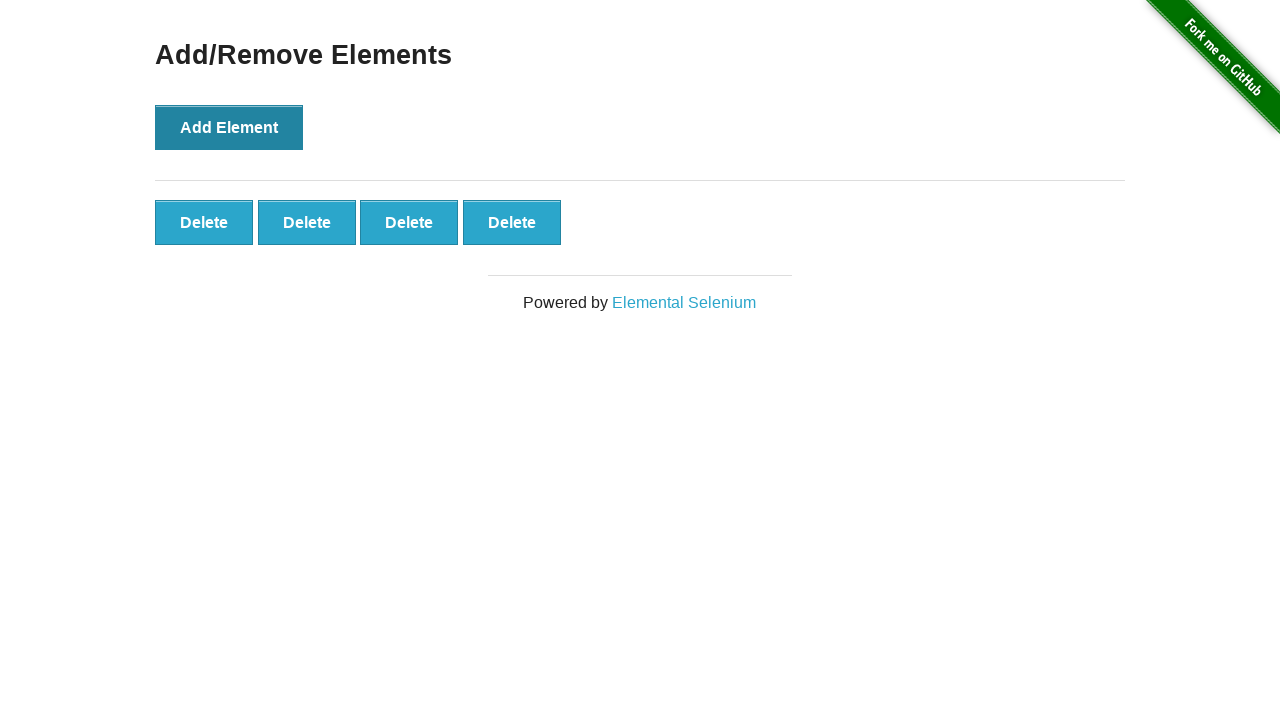

Clicked 'Add Element' button to add a new button at (229, 127) on button:has-text('Add Element')
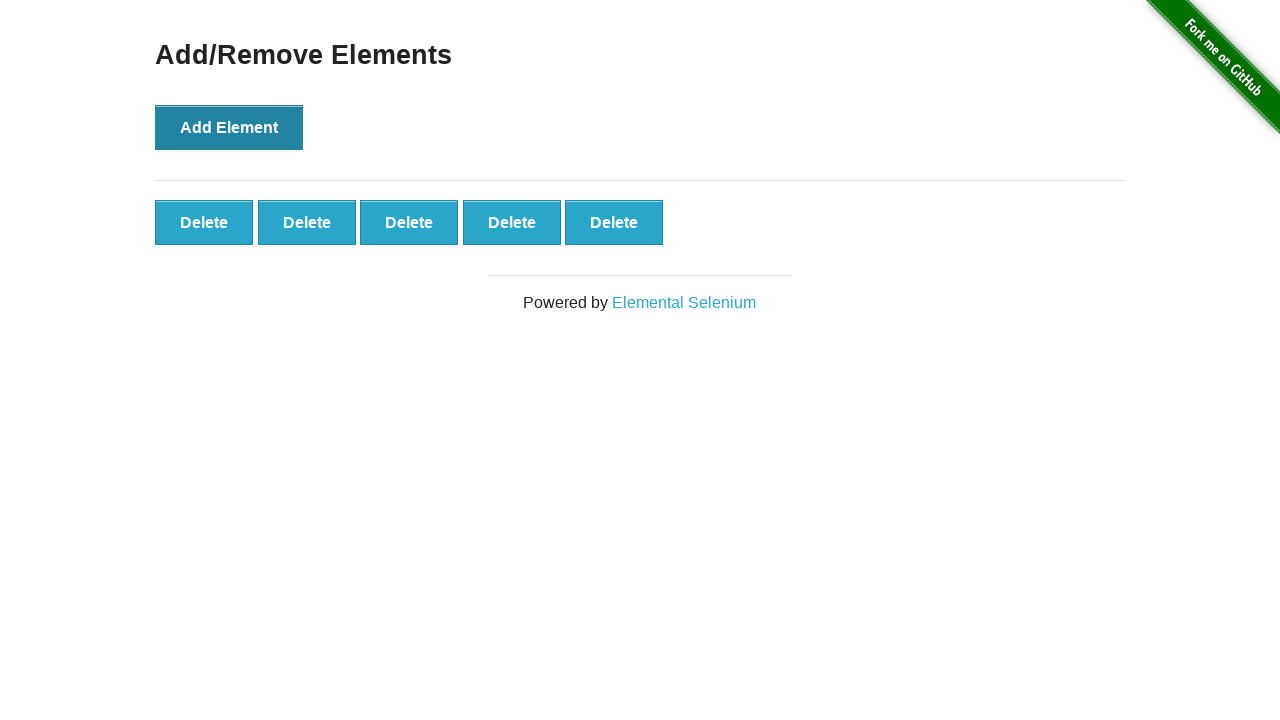

Waited 200ms for visual clarity after adding element
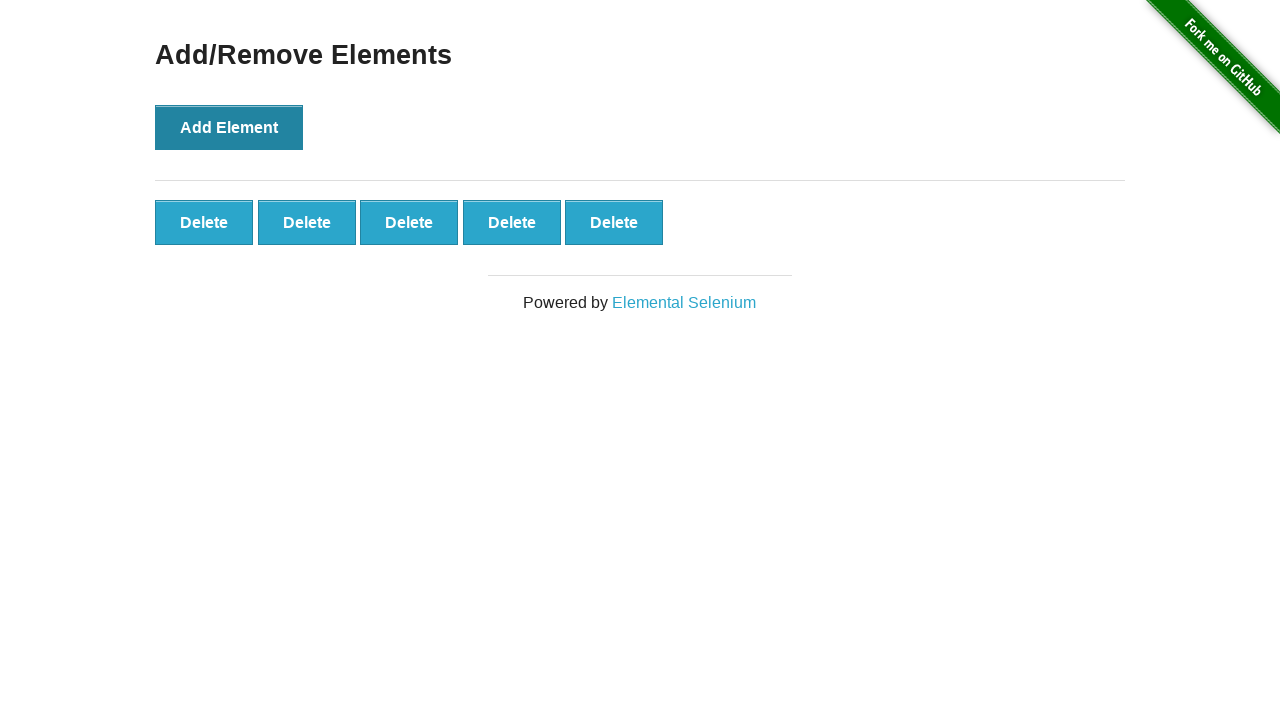

Clicked remove button to delete an added element at (204, 222) on .added-manually >> nth=0
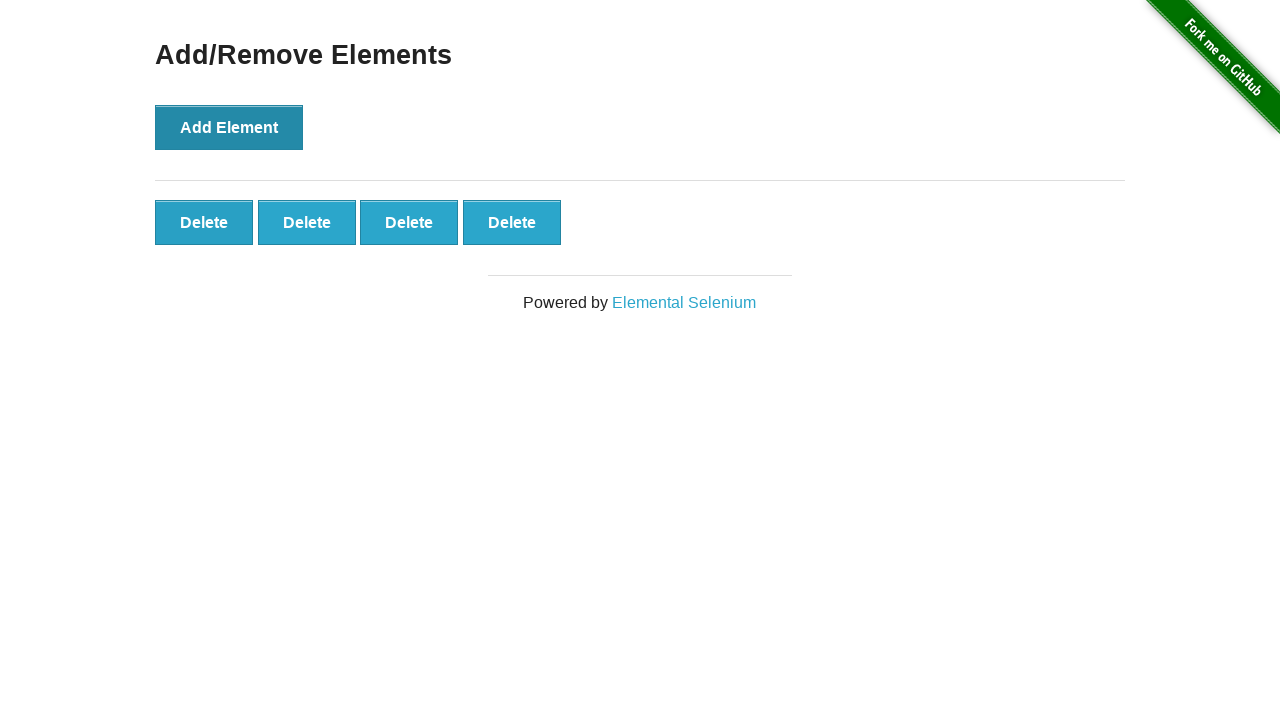

Waited 200ms for visual clarity after removing element
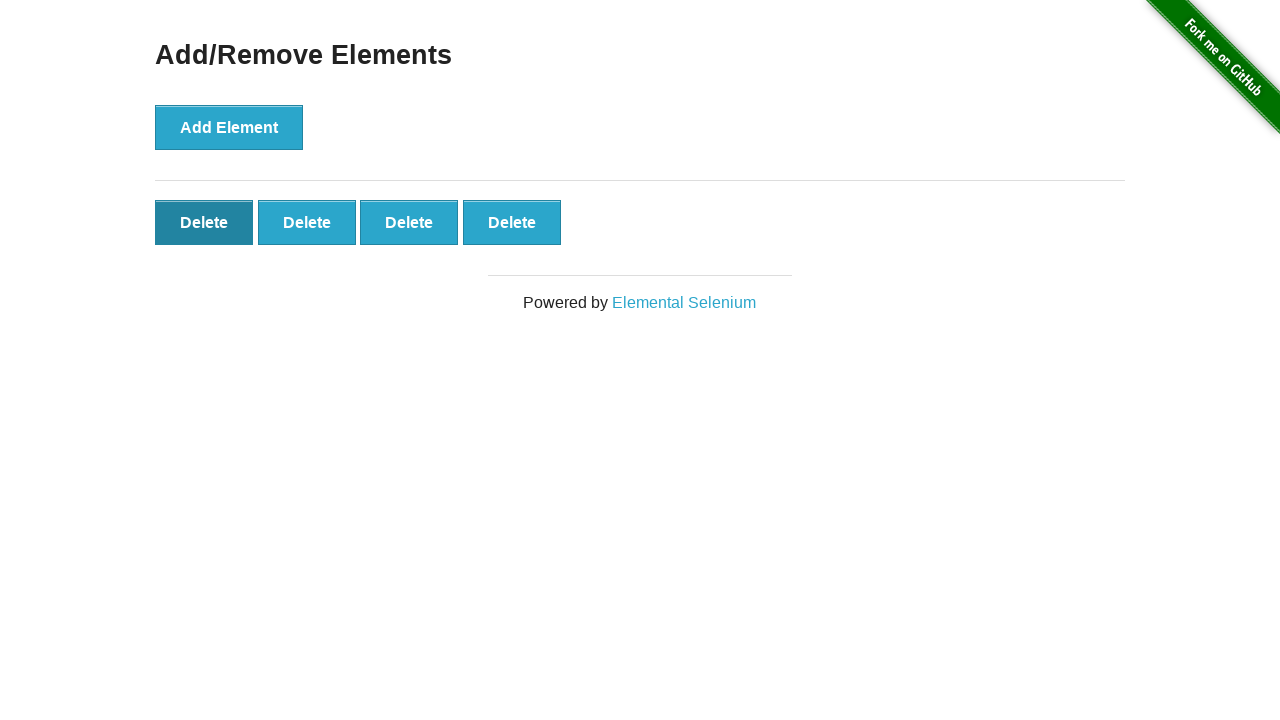

Clicked remove button to delete an added element at (204, 222) on .added-manually >> nth=0
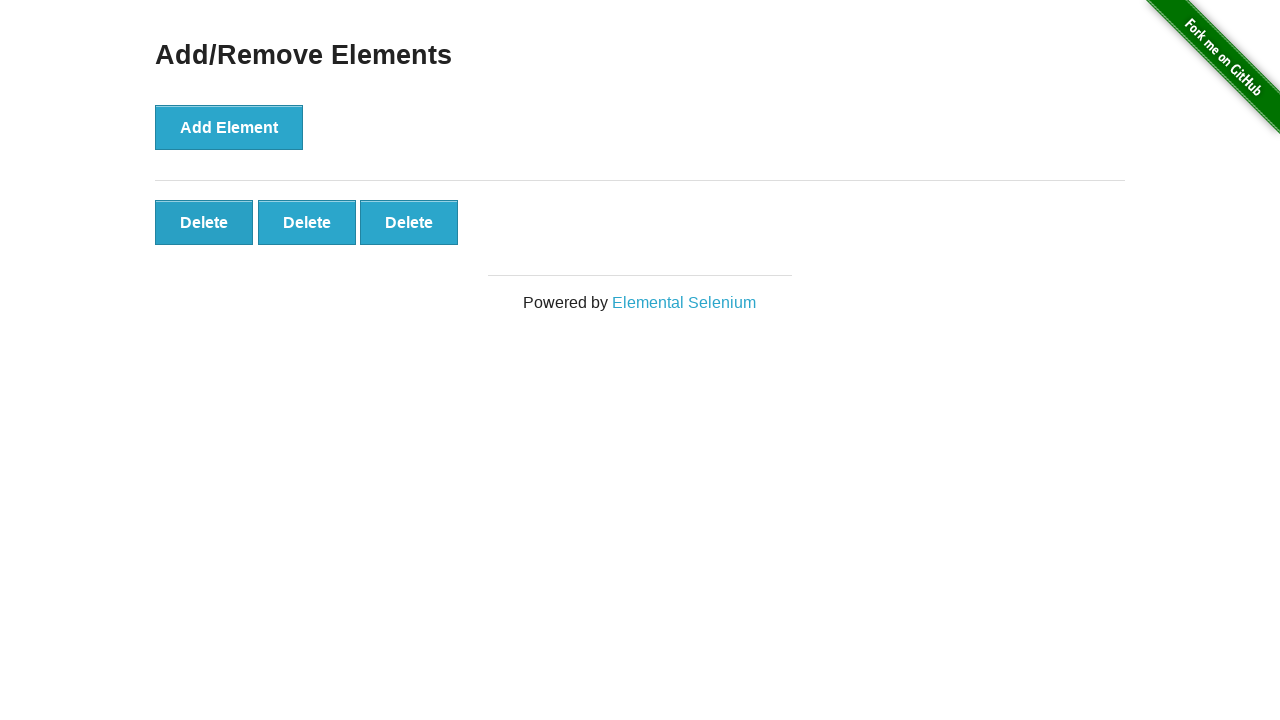

Waited 200ms for visual clarity after removing element
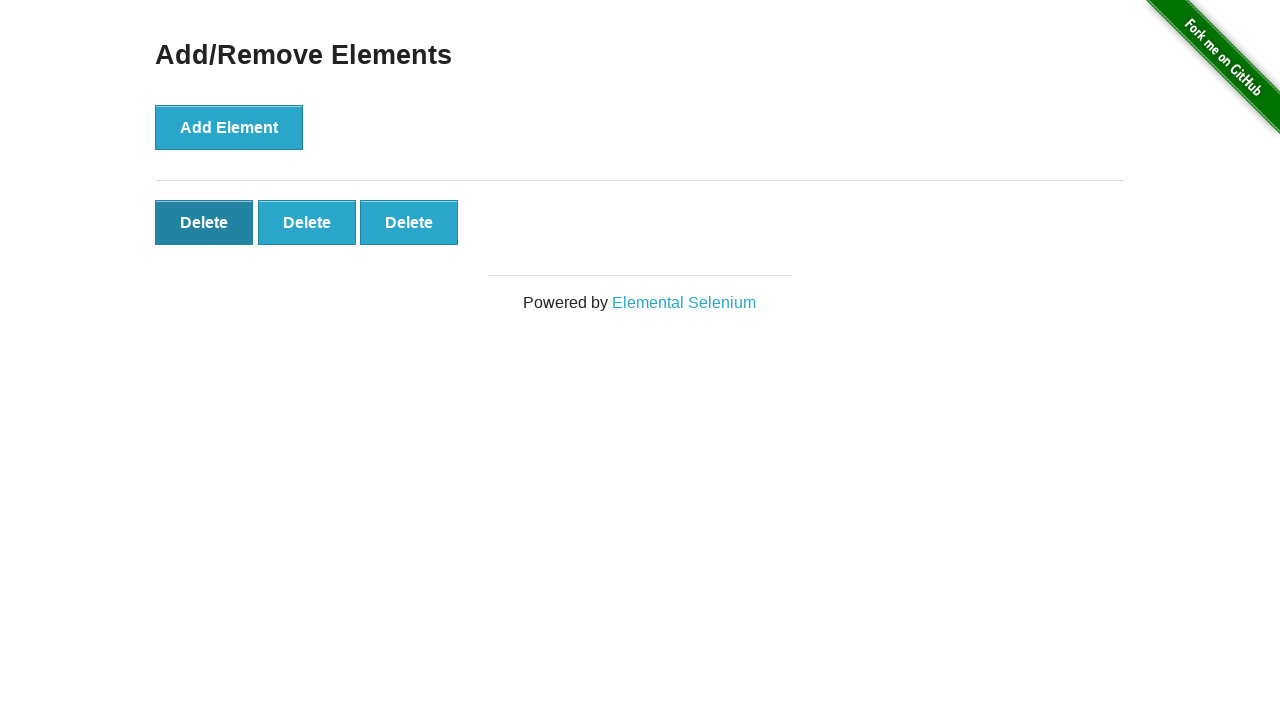

Clicked remove button to delete an added element at (204, 222) on .added-manually >> nth=0
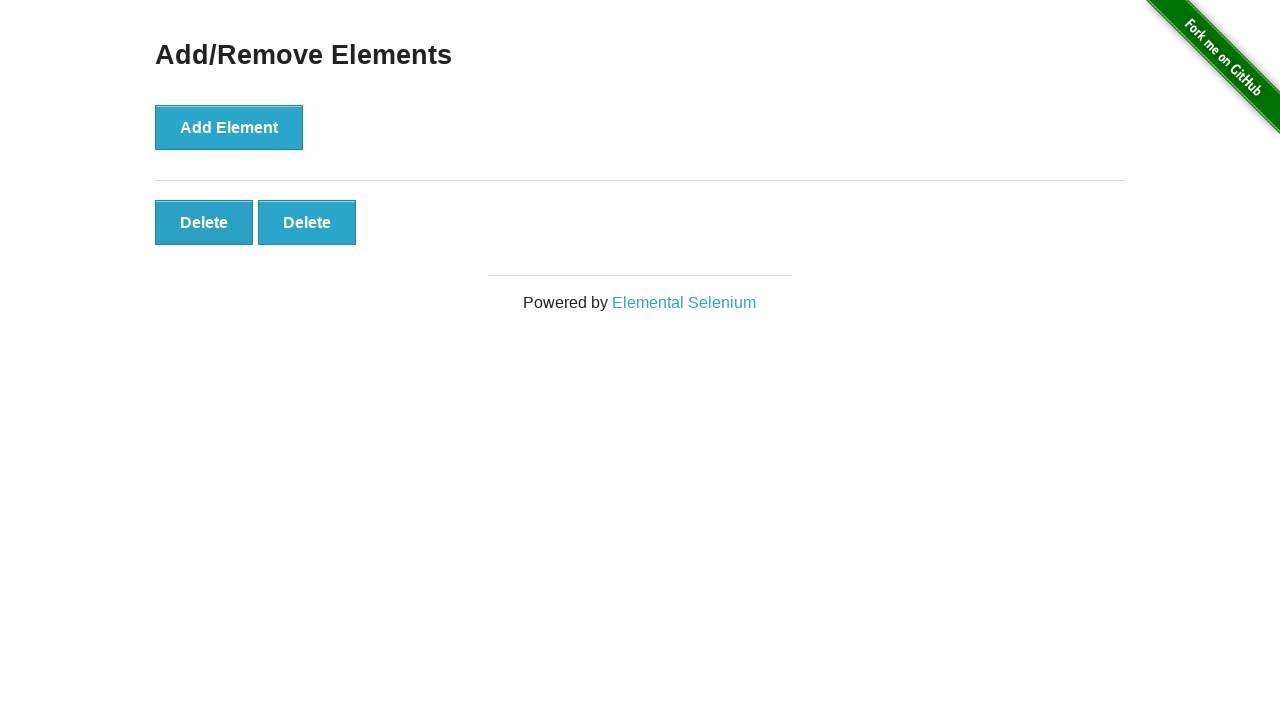

Waited 200ms for visual clarity after removing element
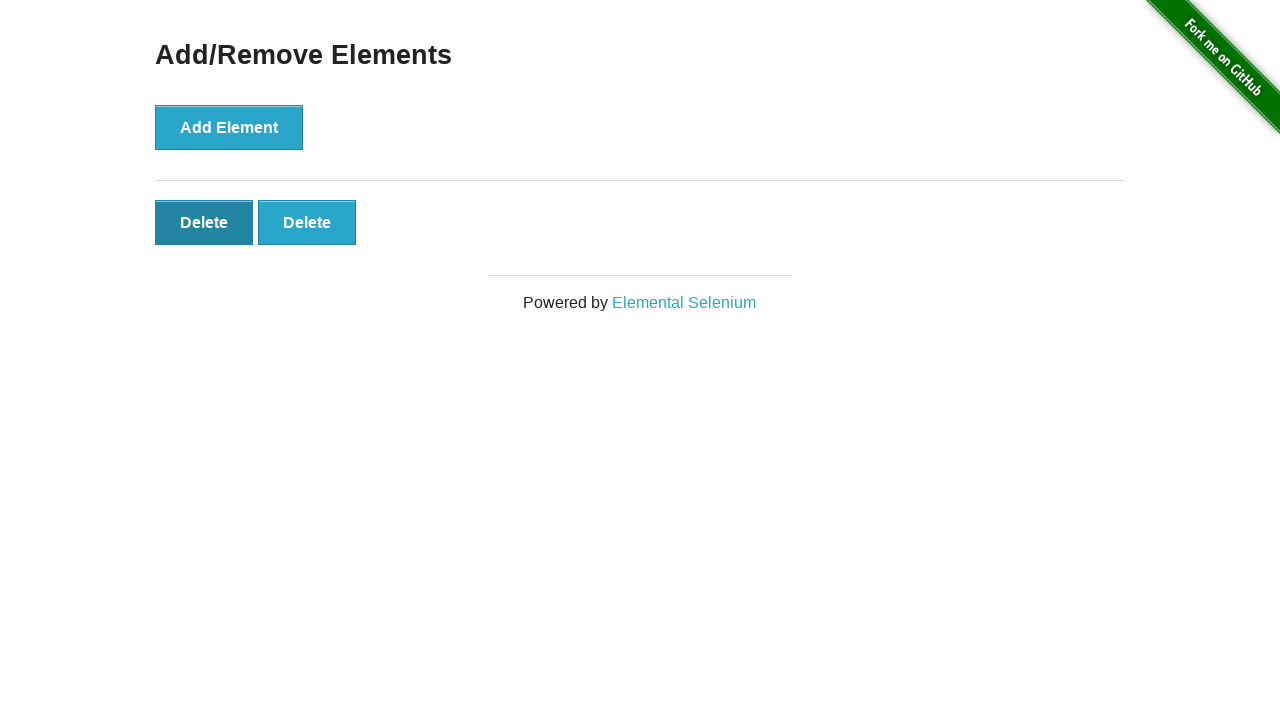

Clicked remove button to delete an added element at (204, 222) on .added-manually >> nth=0
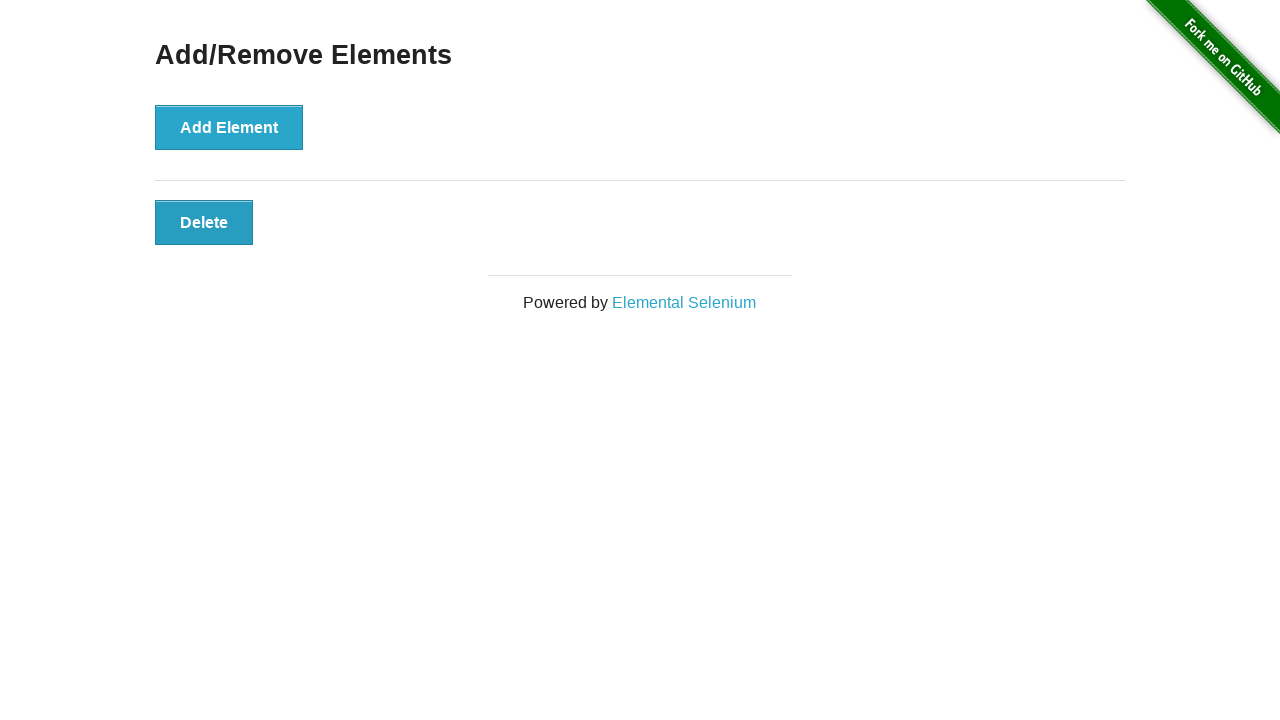

Waited 200ms for visual clarity after removing element
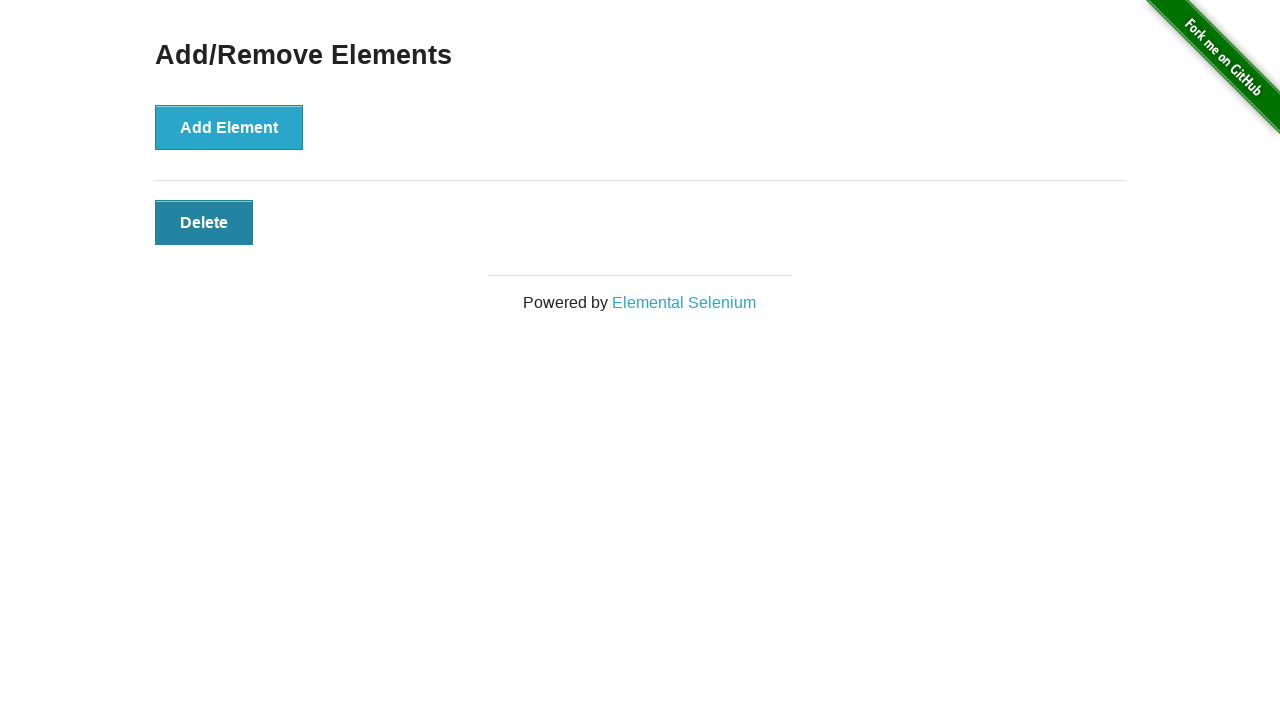

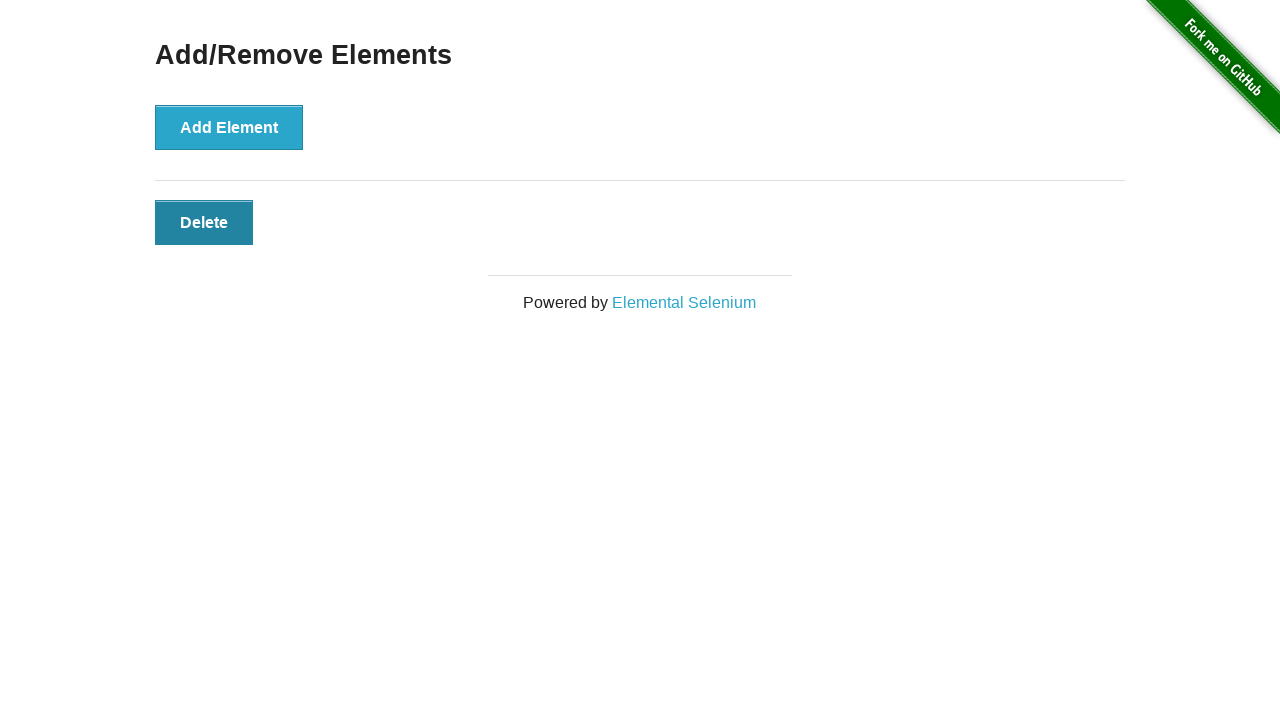